Tests JavaScript alert handling by setting up a dialog handler and clicking a button that triggers an alert

Starting URL: https://rahulshettyacademy.com/AutomationPractice/

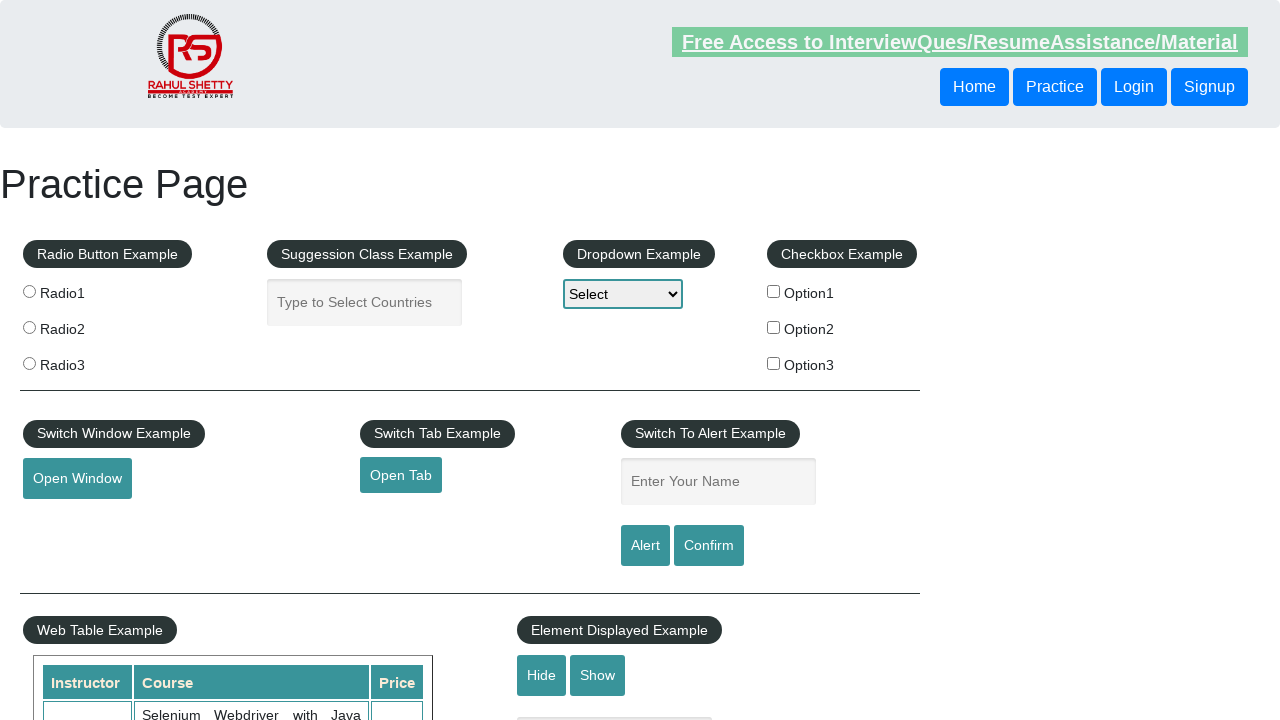

Set up dialog handler to accept alerts
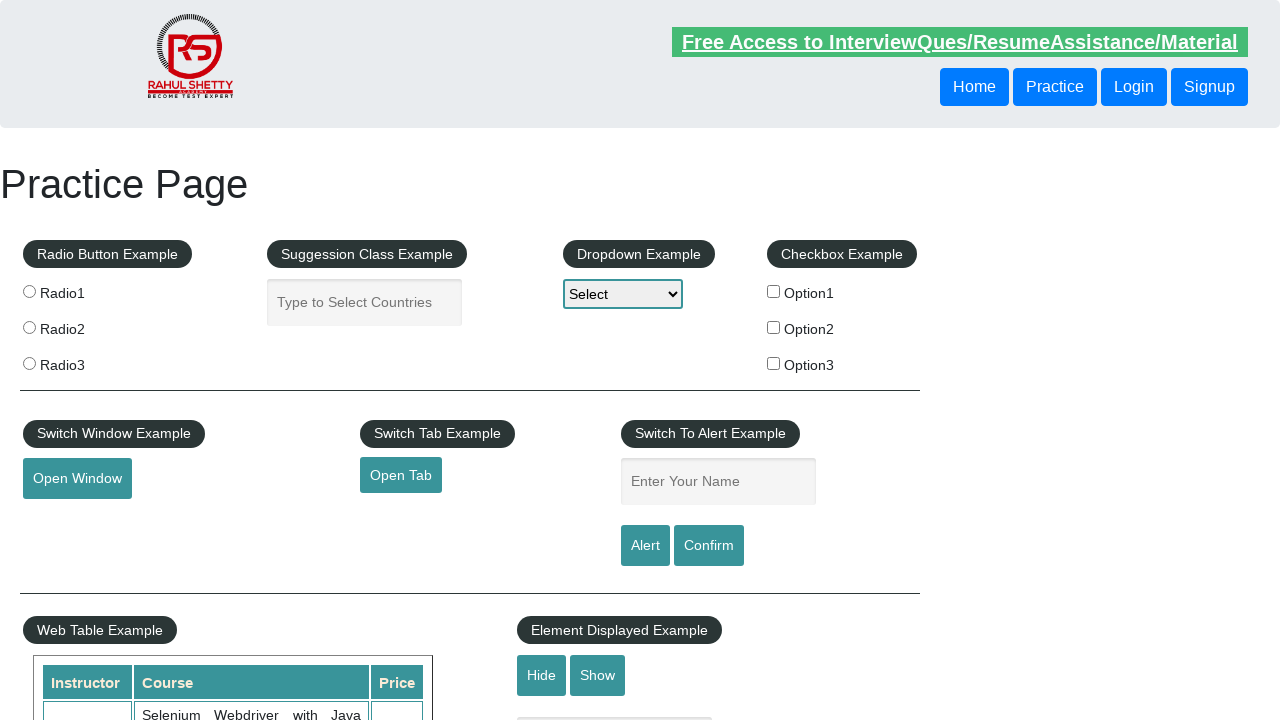

Clicked button to trigger JavaScript alert at (709, 546) on #confirmbtn
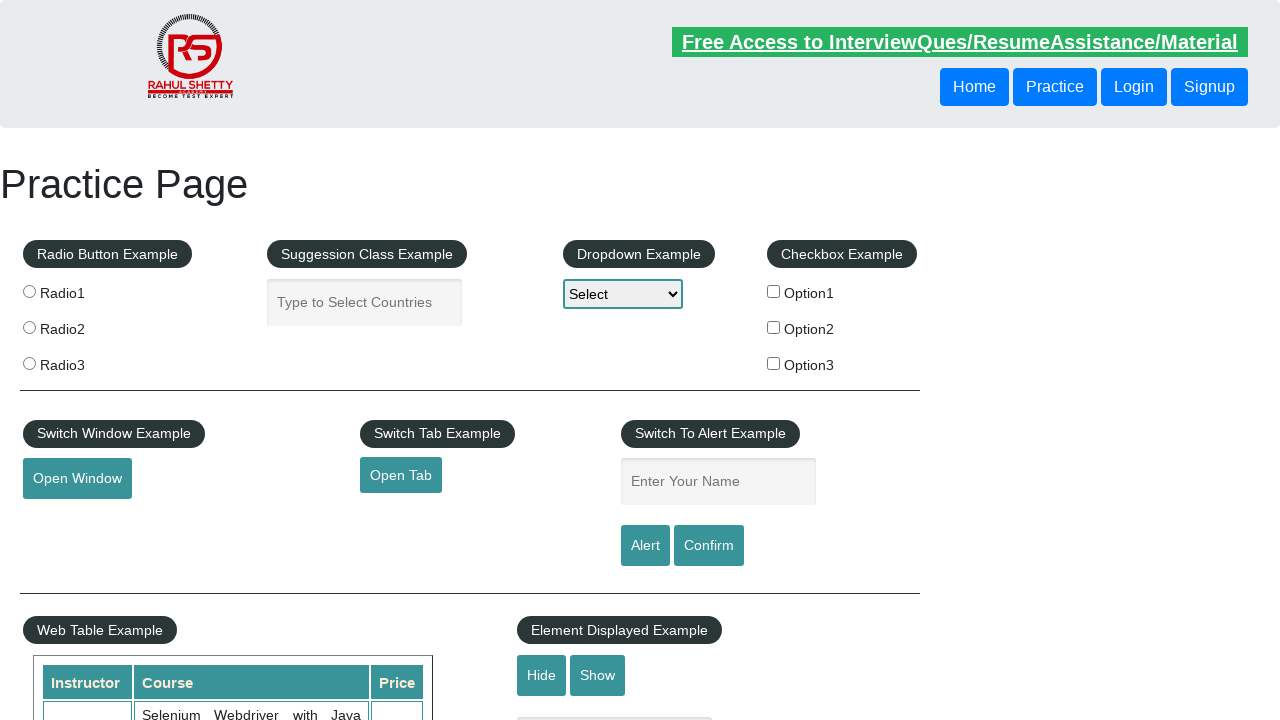

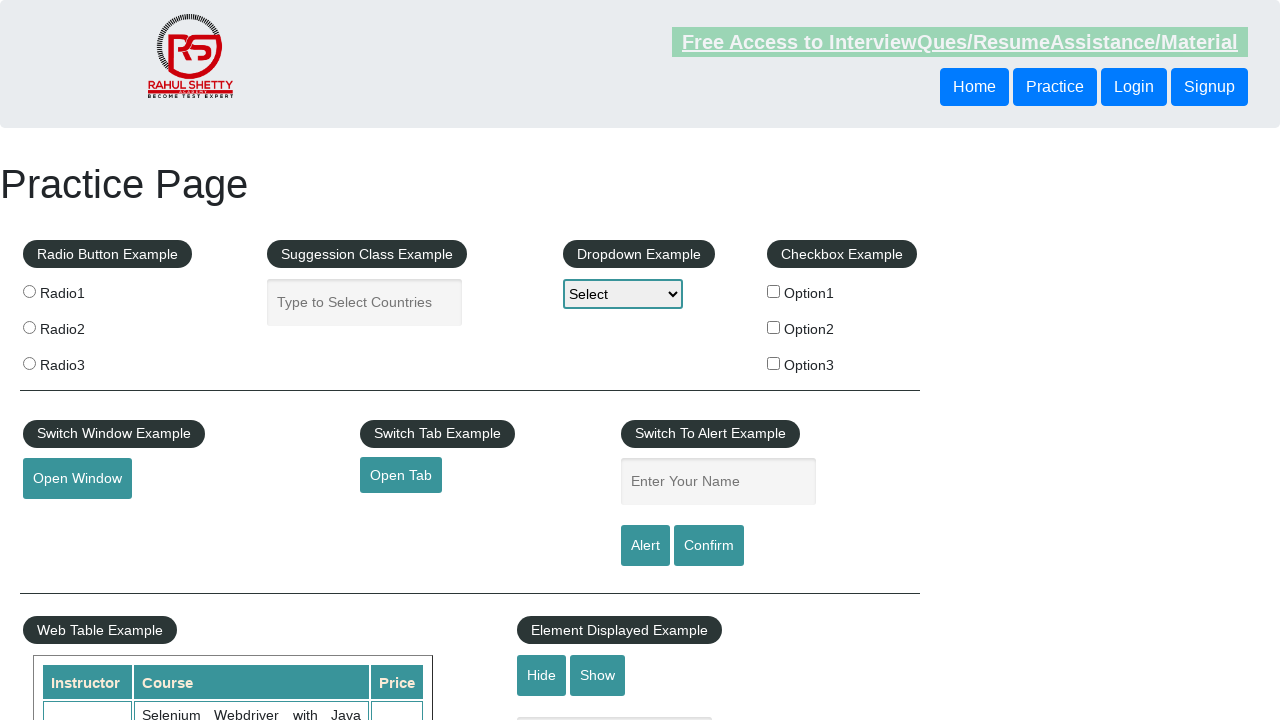